Tests that todo data persists after page reload

Starting URL: https://demo.playwright.dev/todomvc

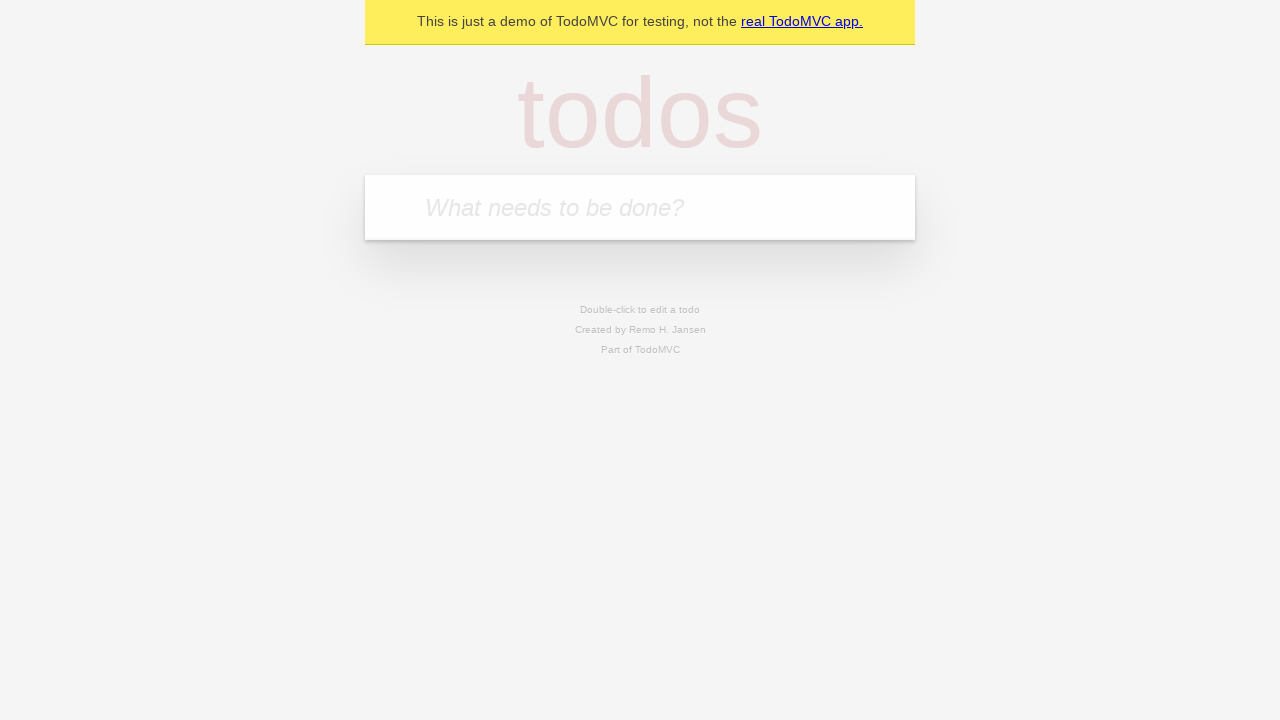

Filled todo input with 'buy some cheese' on internal:attr=[placeholder="What needs to be done?"i]
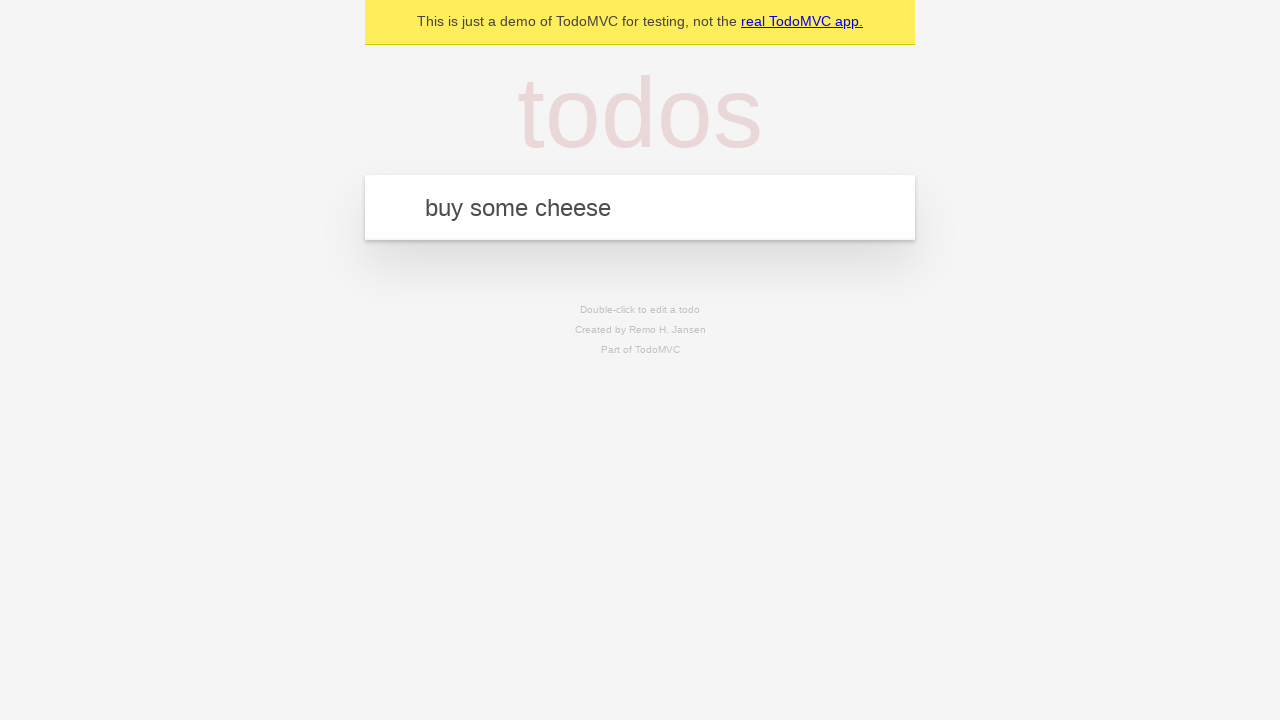

Pressed Enter to create todo 'buy some cheese' on internal:attr=[placeholder="What needs to be done?"i]
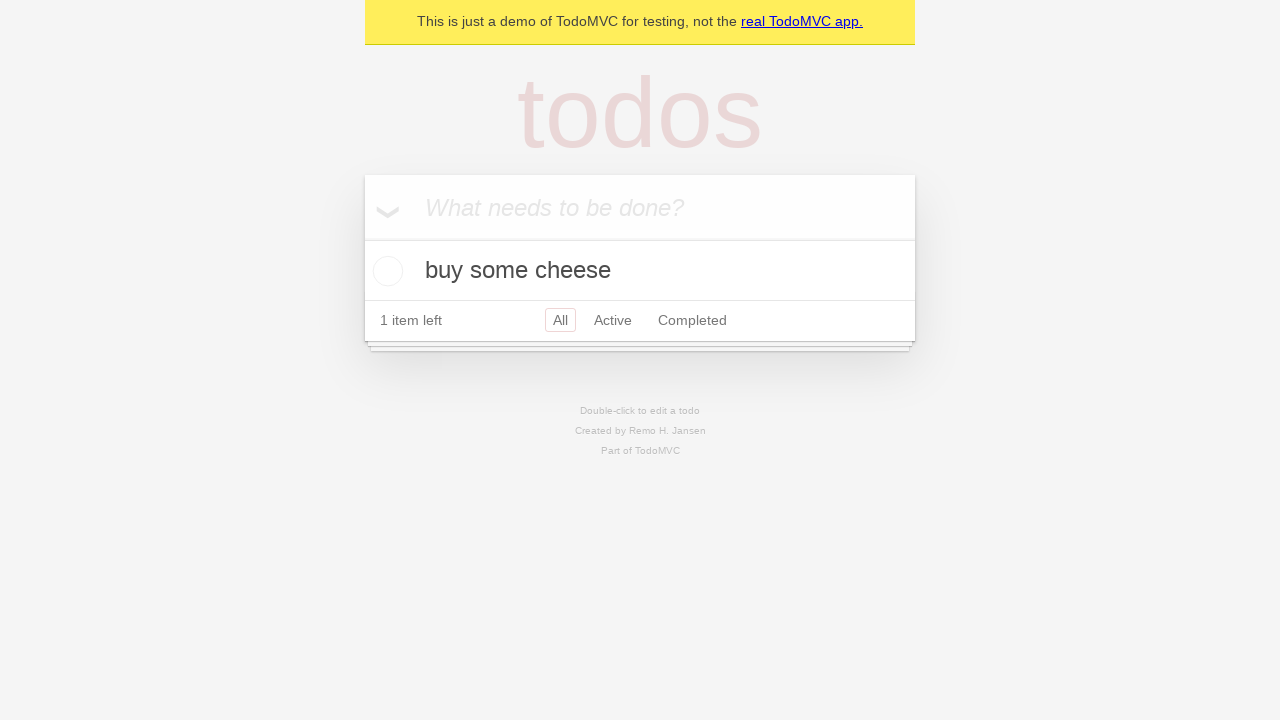

Filled todo input with 'feed the cat' on internal:attr=[placeholder="What needs to be done?"i]
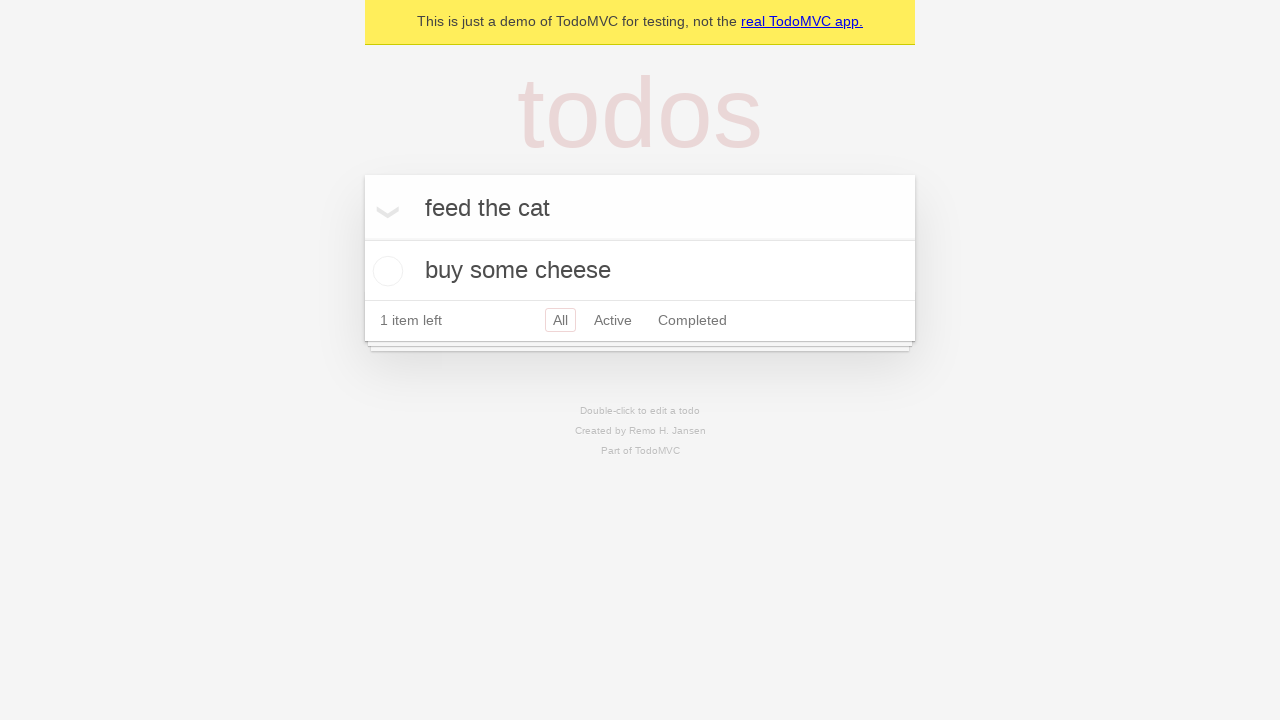

Pressed Enter to create todo 'feed the cat' on internal:attr=[placeholder="What needs to be done?"i]
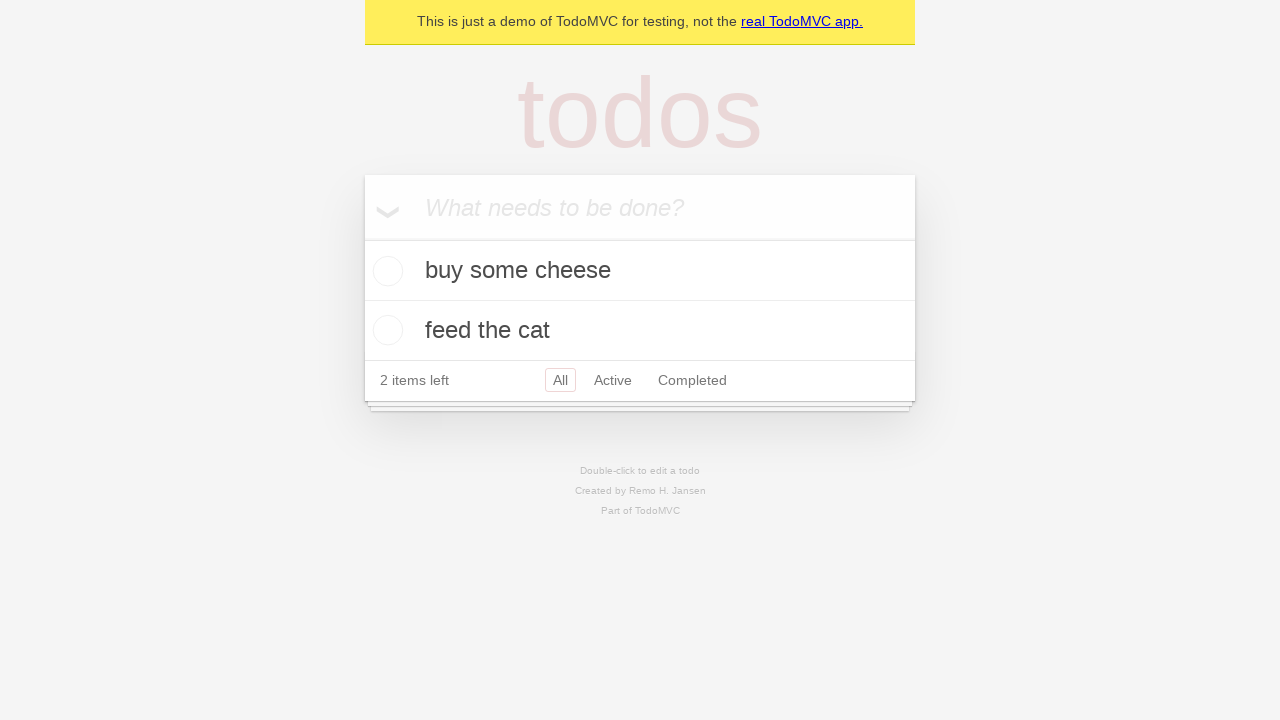

Located all todo items
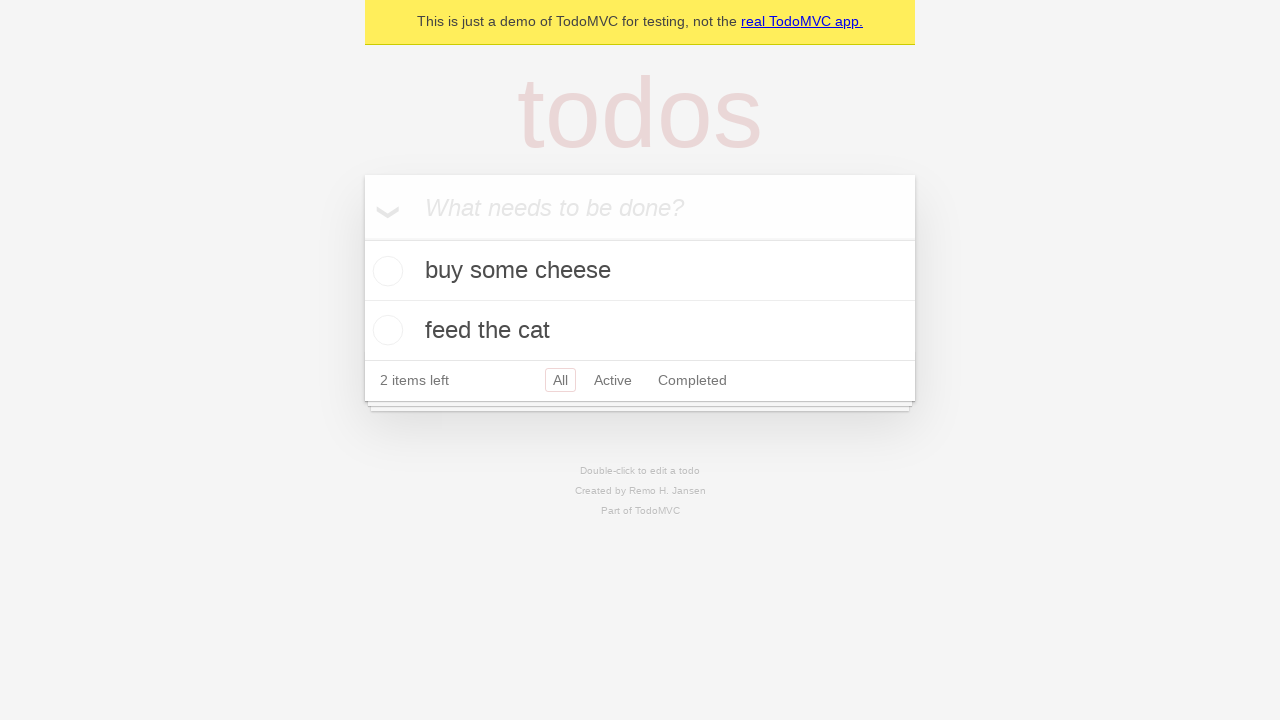

Checked the first todo item at (385, 271) on internal:testid=[data-testid="todo-item"s] >> nth=0 >> internal:role=checkbox
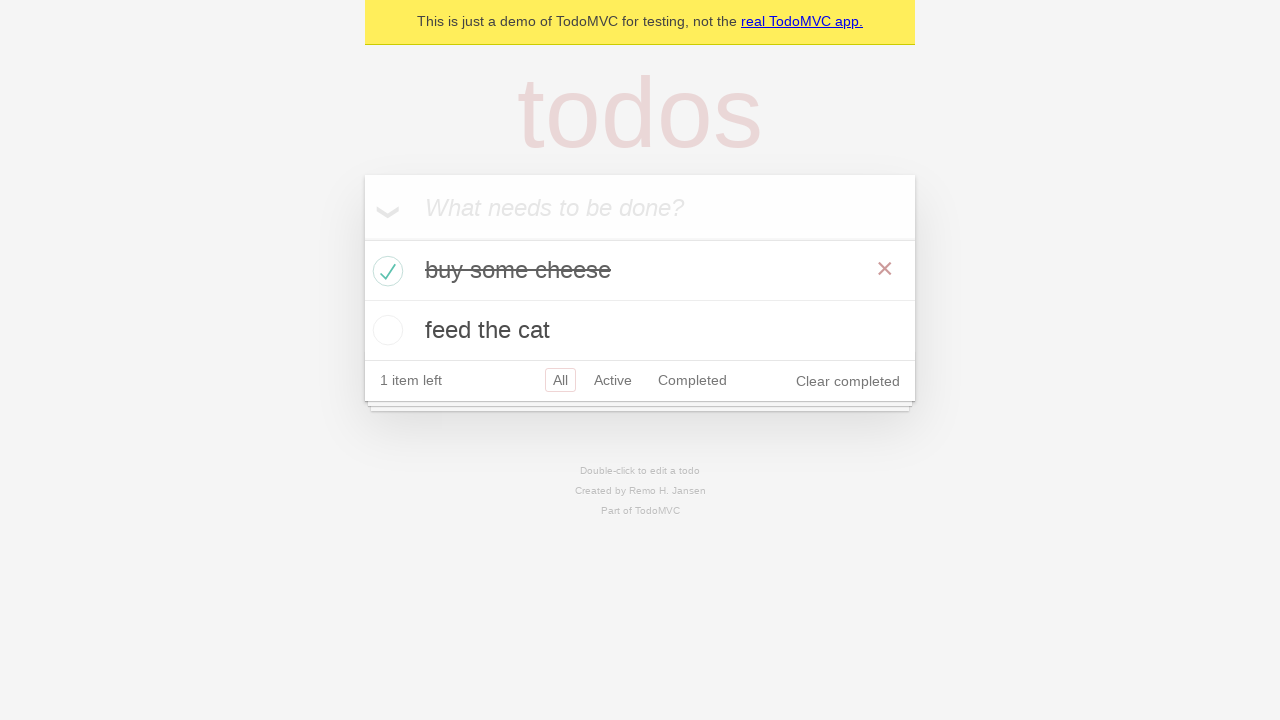

Reloaded the page to test data persistence
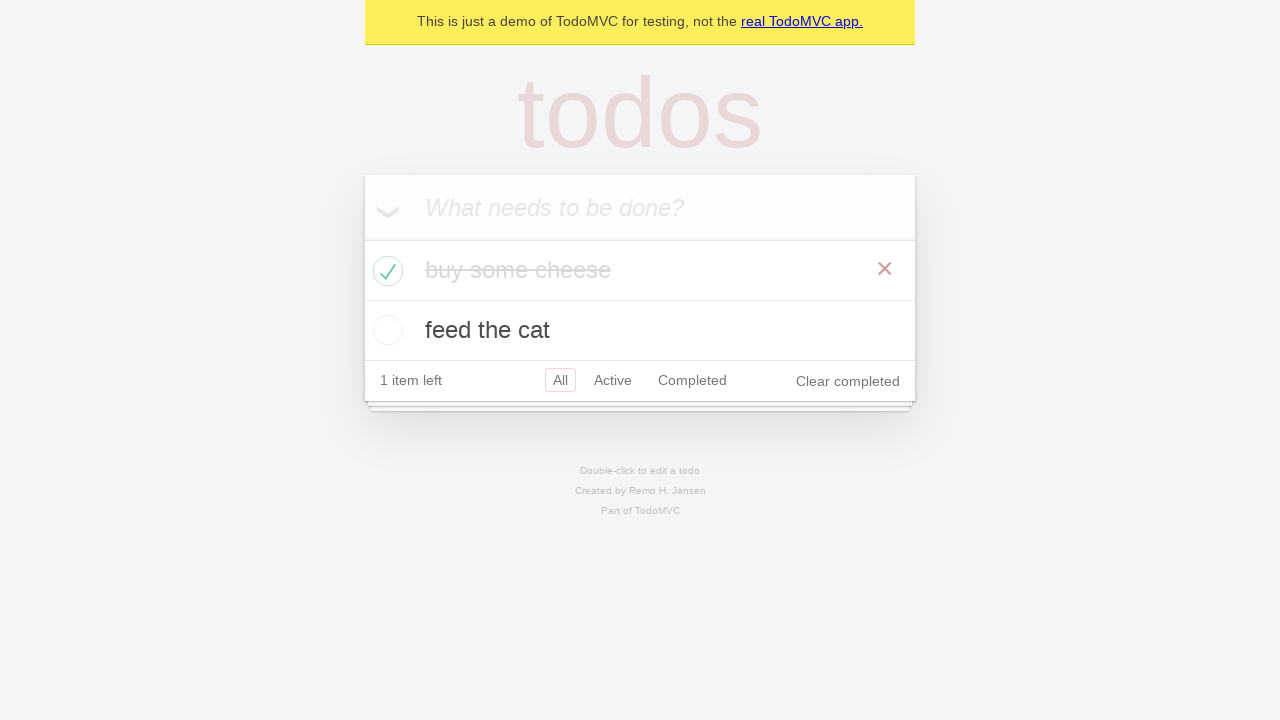

Waited for todo items to load after page reload
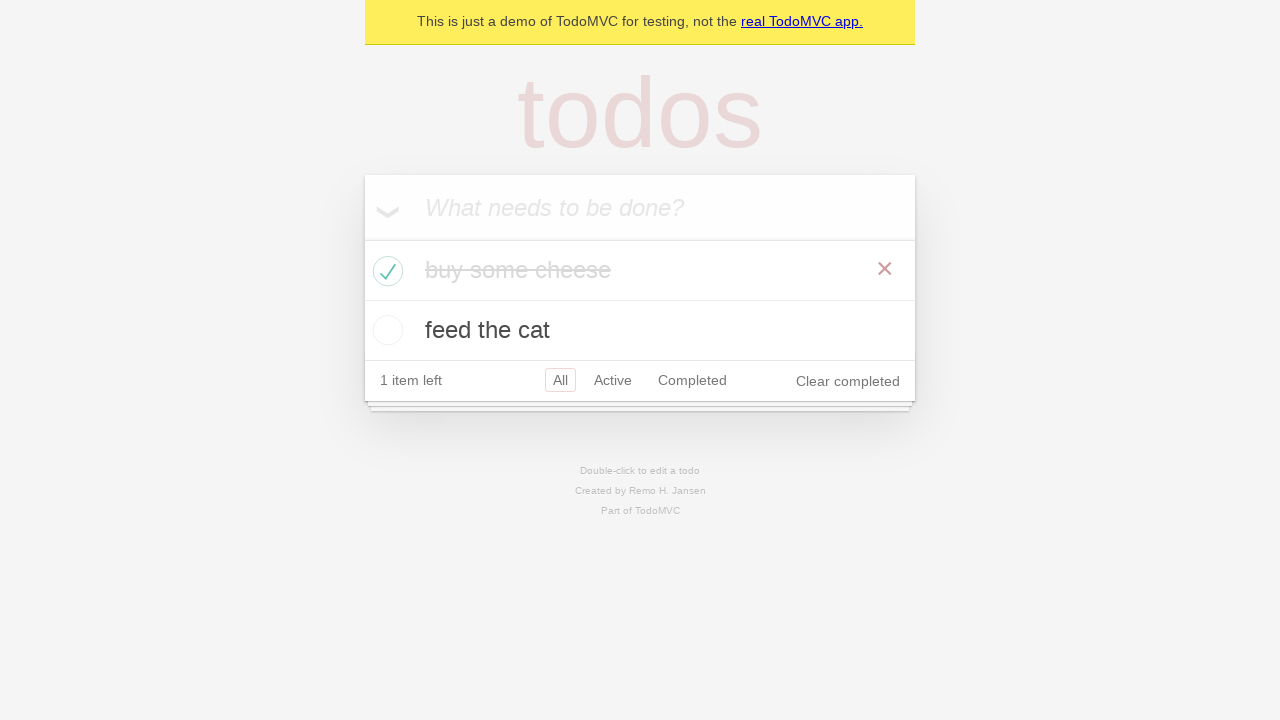

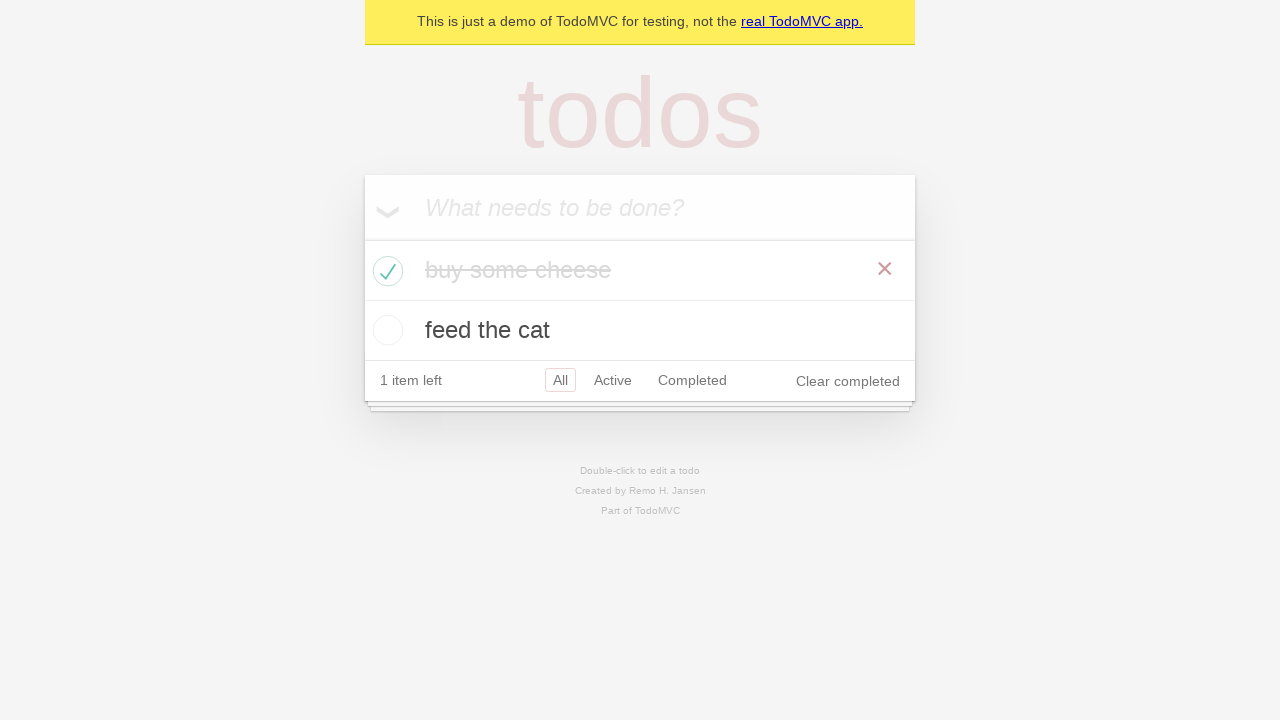